Tests the add and remove elements functionality by clicking the Add Element button to create a new element, then clicking the Delete button to remove it

Starting URL: https://the-internet.herokuapp.com/add_remove_elements/

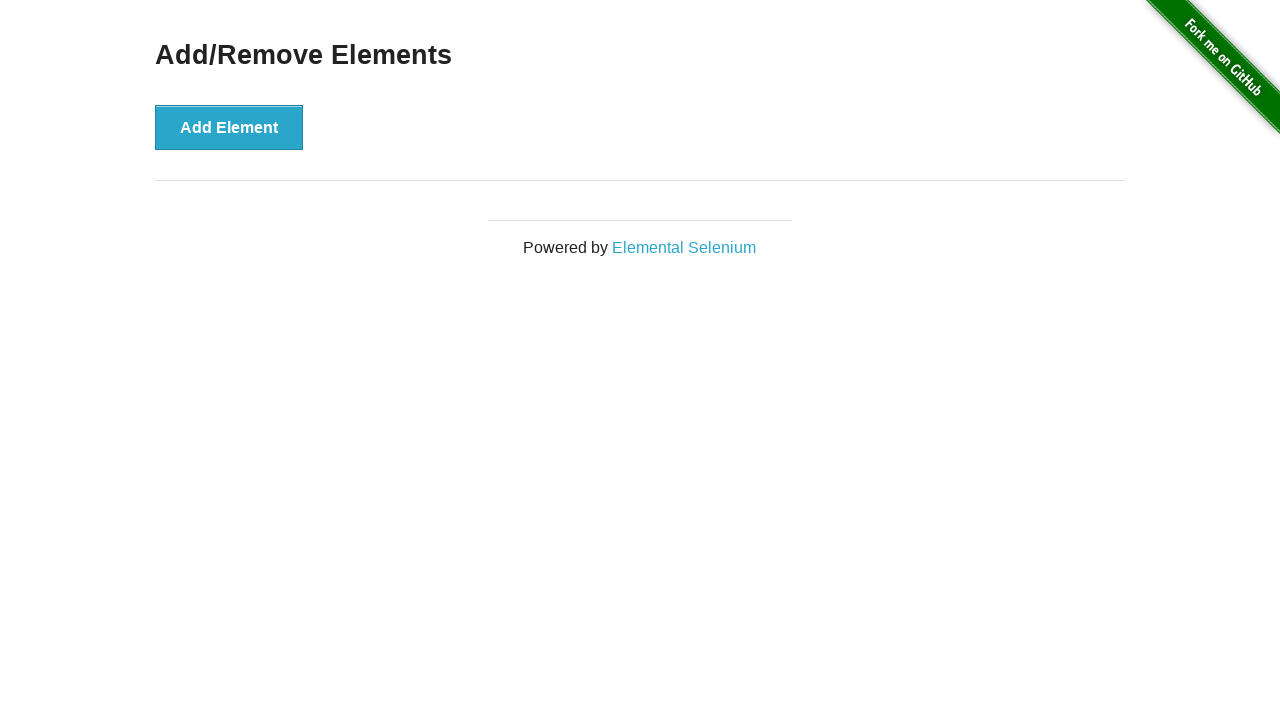

Clicked the Add Element button to create a new element at (229, 127) on button:has-text('Add Element')
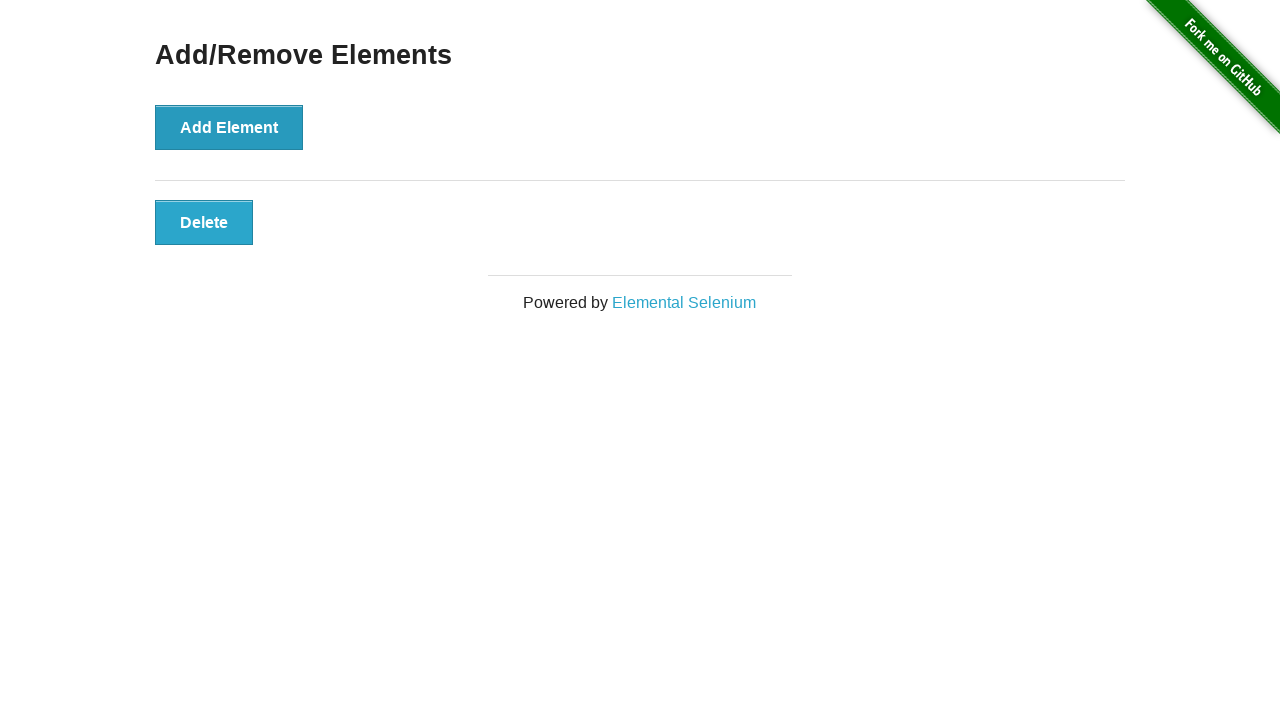

Delete button appeared after adding element
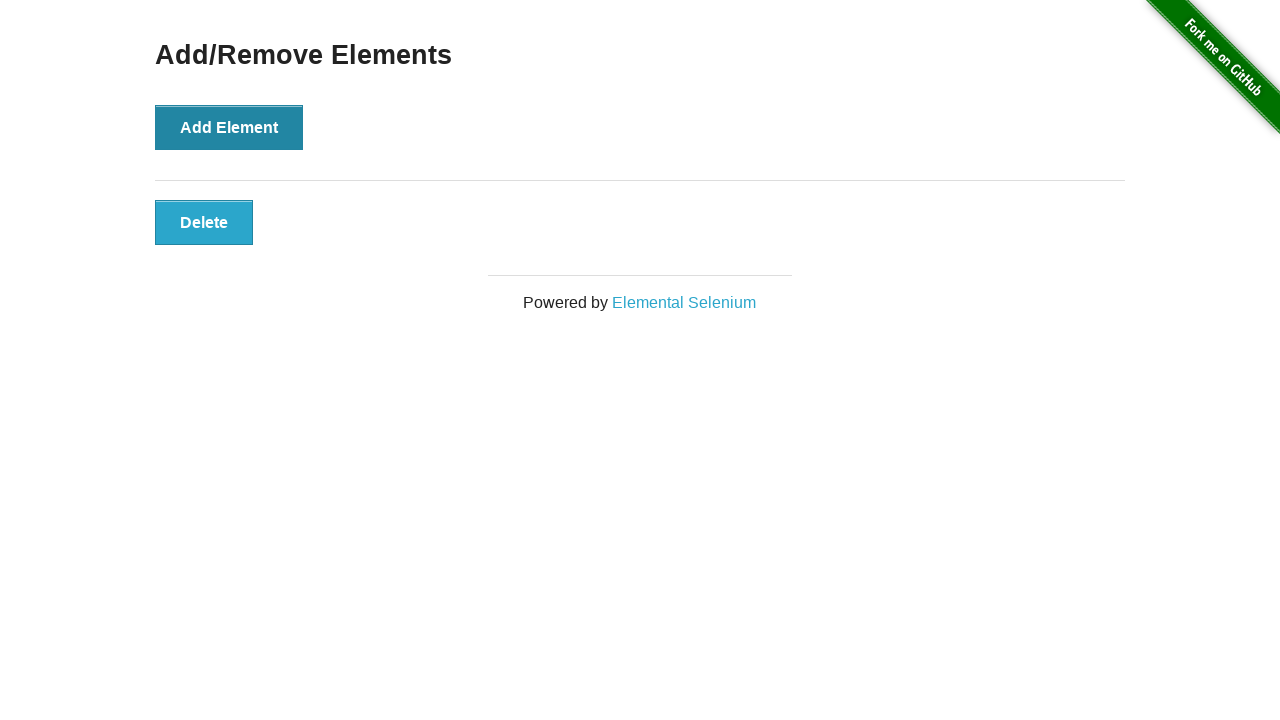

Clicked the Delete button to remove the added element at (204, 222) on button:has-text('Delete')
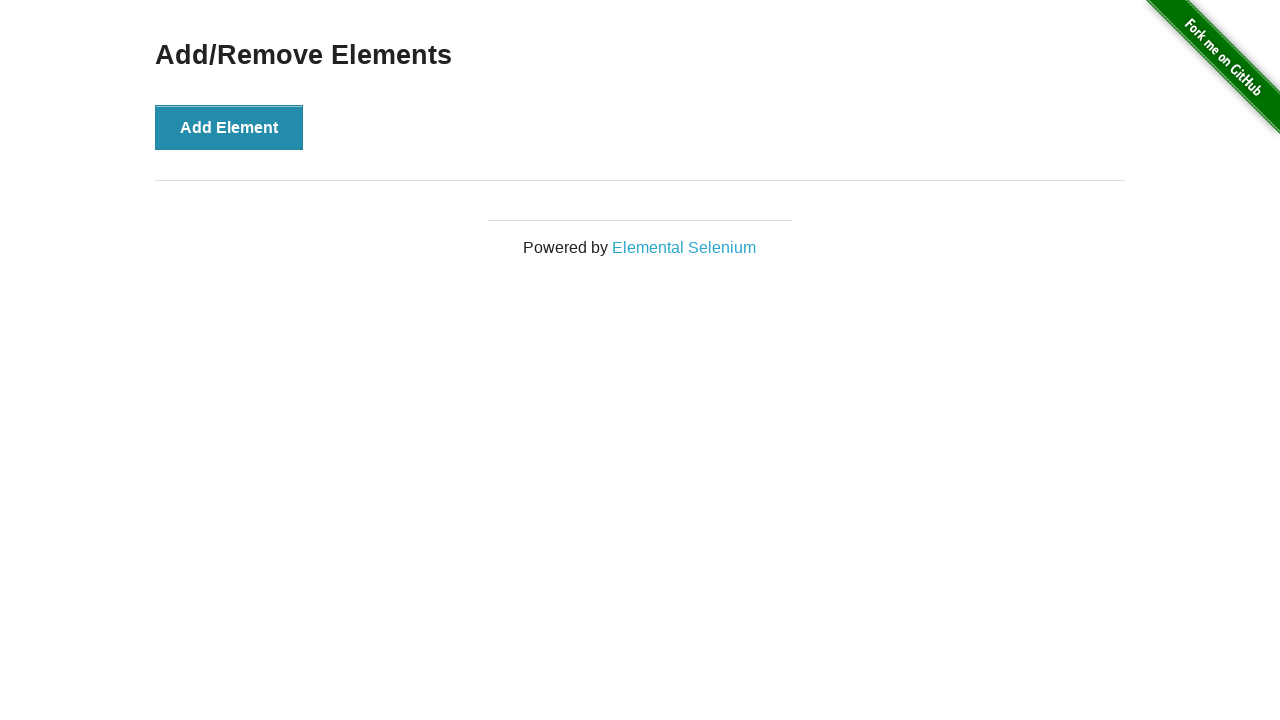

Verified that the Delete button is no longer present
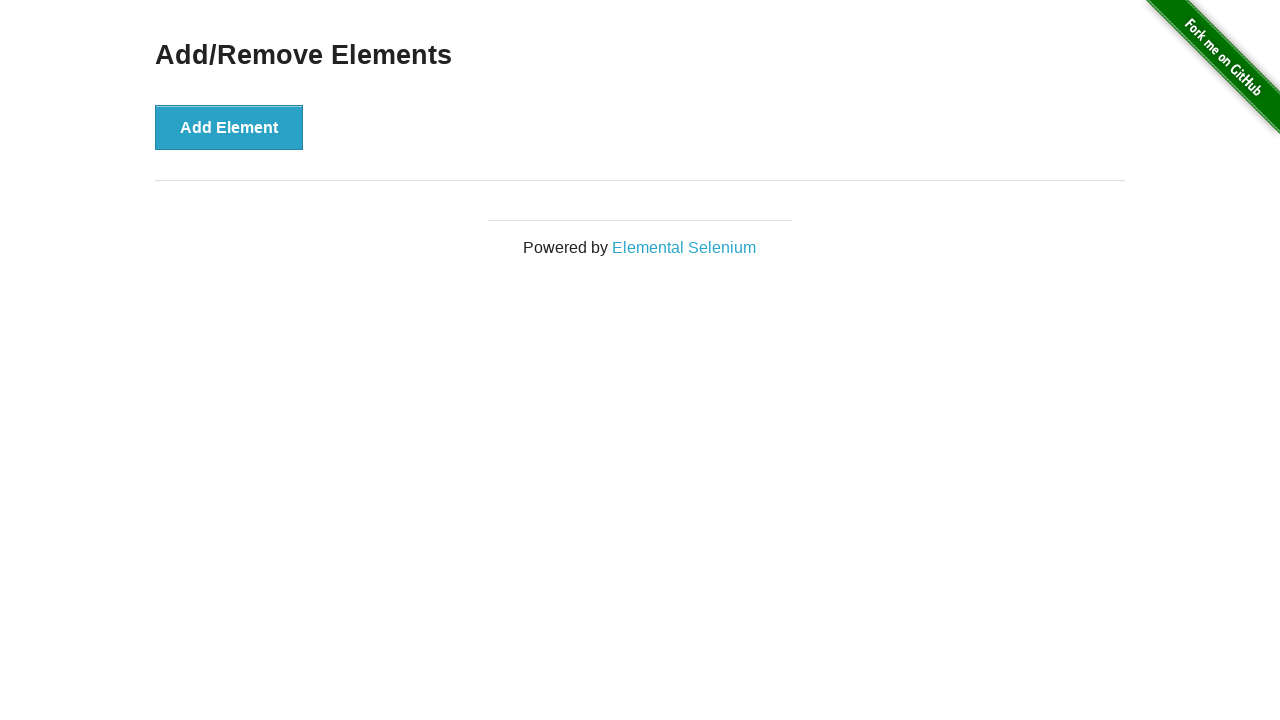

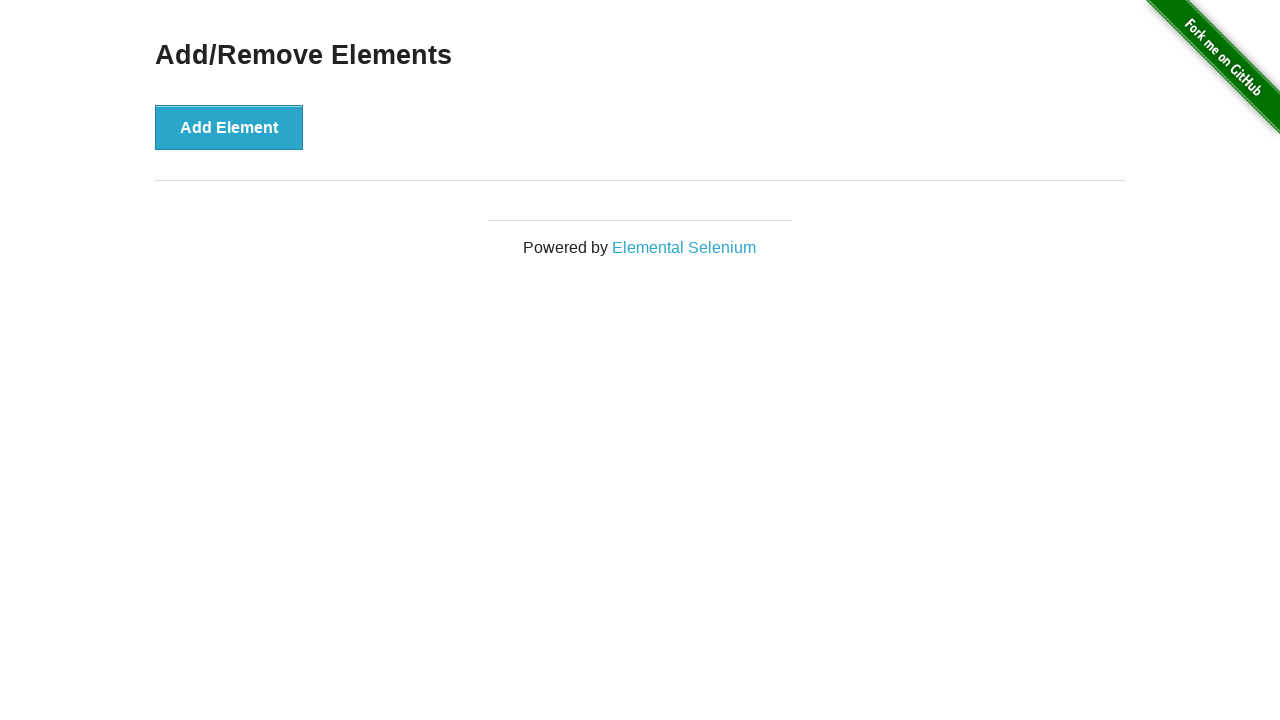